Tests the add/remove elements functionality by clicking the "Add Element" button twice to create two delete buttons, then clicking one delete button and verifying only one remains.

Starting URL: http://the-internet.herokuapp.com/add_remove_elements/

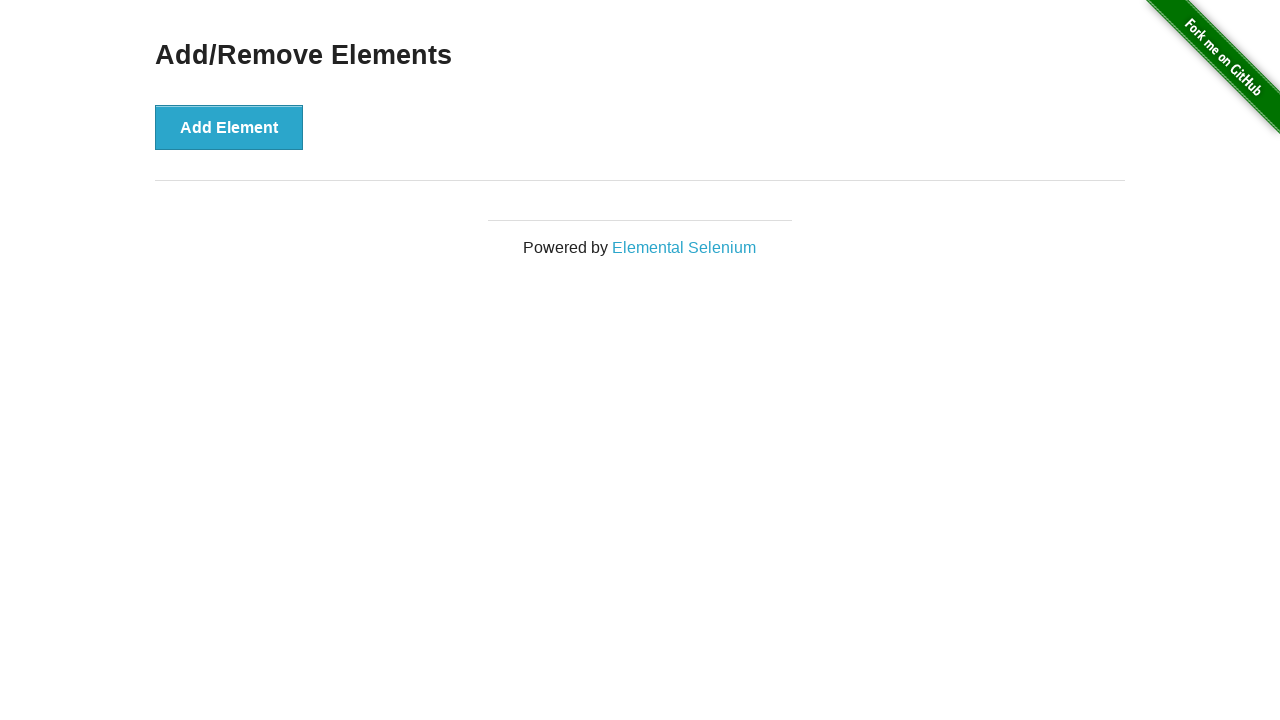

Clicked 'Add Element' button (first click) at (229, 127) on xpath=//button[@onclick='addElement()']
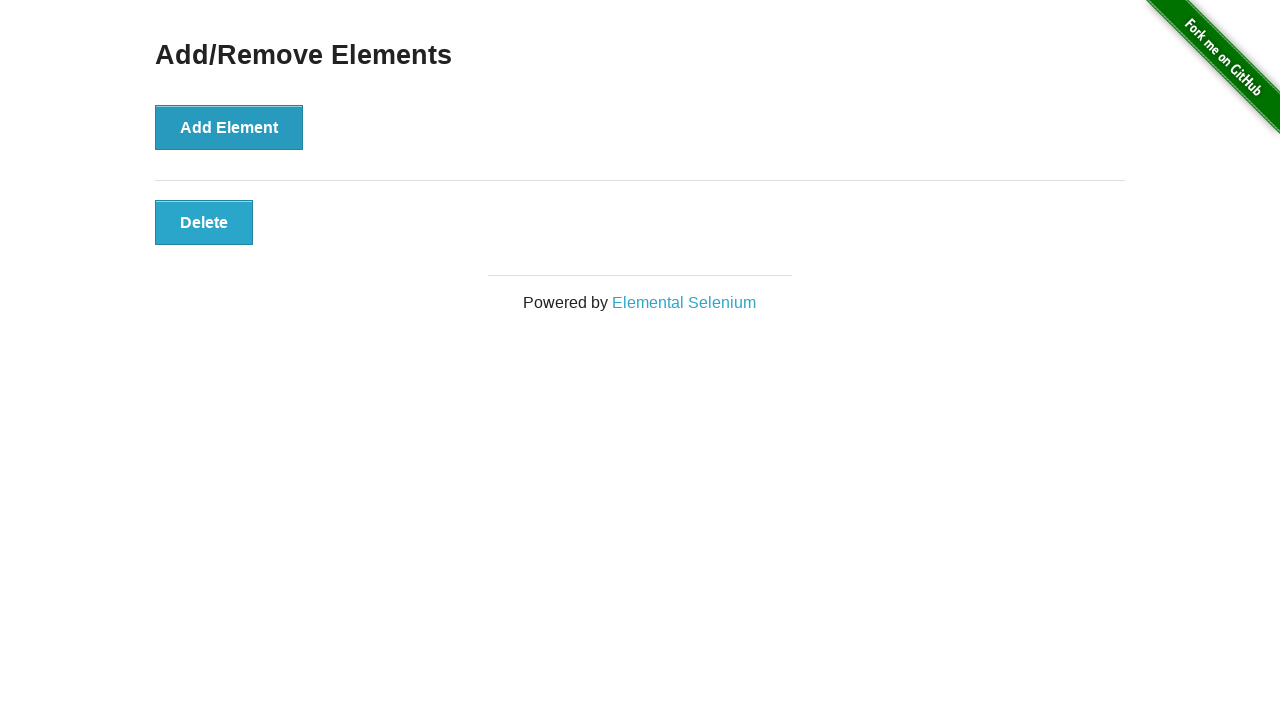

Clicked 'Add Element' button (second click) at (229, 127) on xpath=//button[@onclick='addElement()']
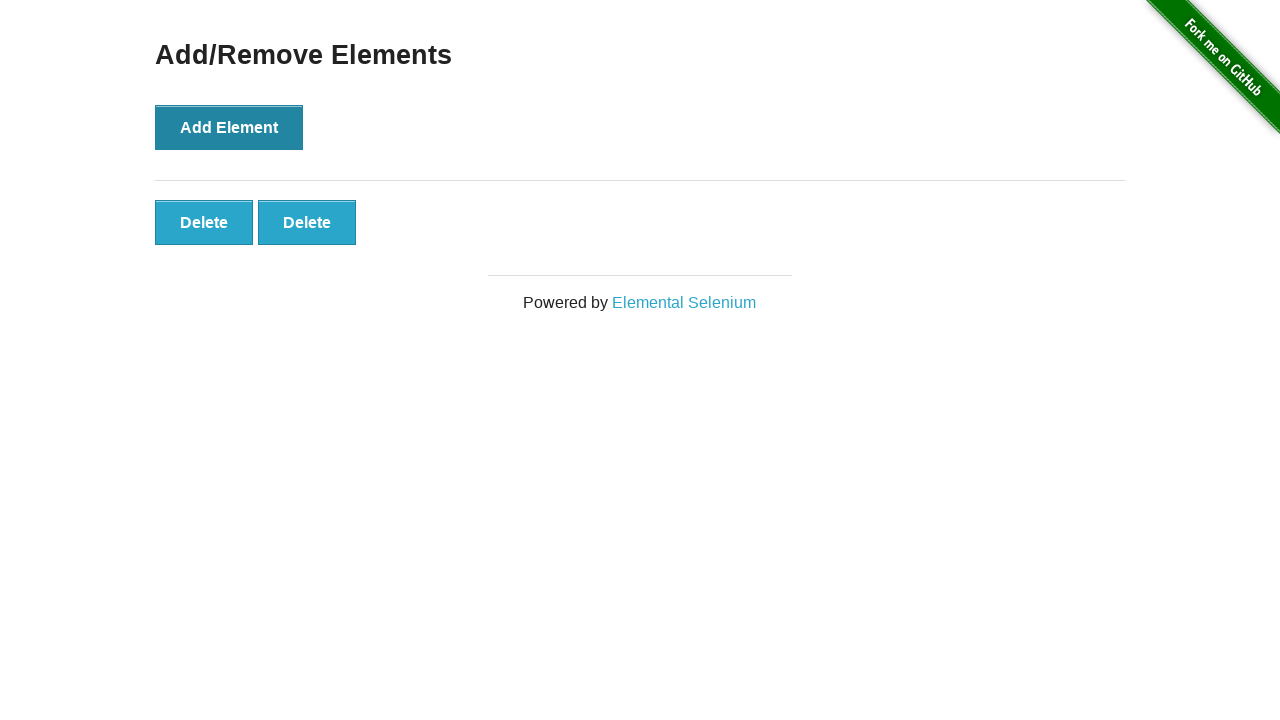

Clicked first delete button to remove one element at (204, 222) on xpath=//button[@onclick='deleteElement()'] >> nth=0
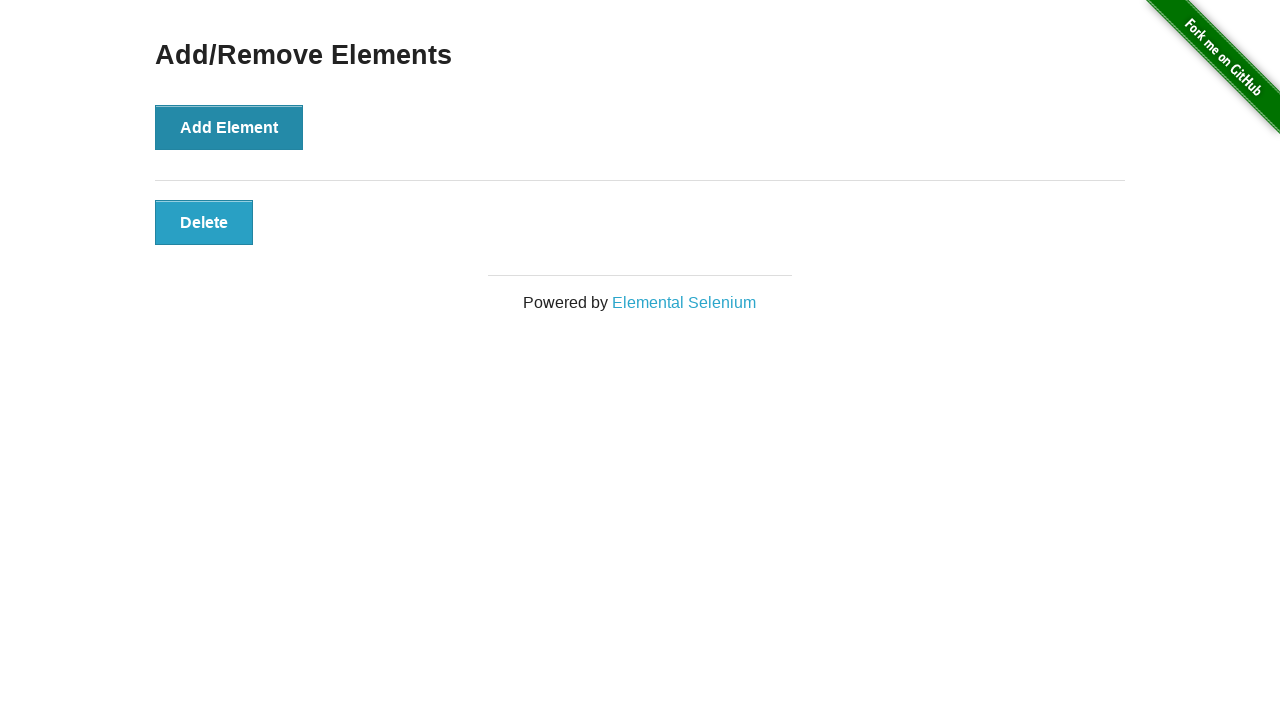

Located remaining delete buttons
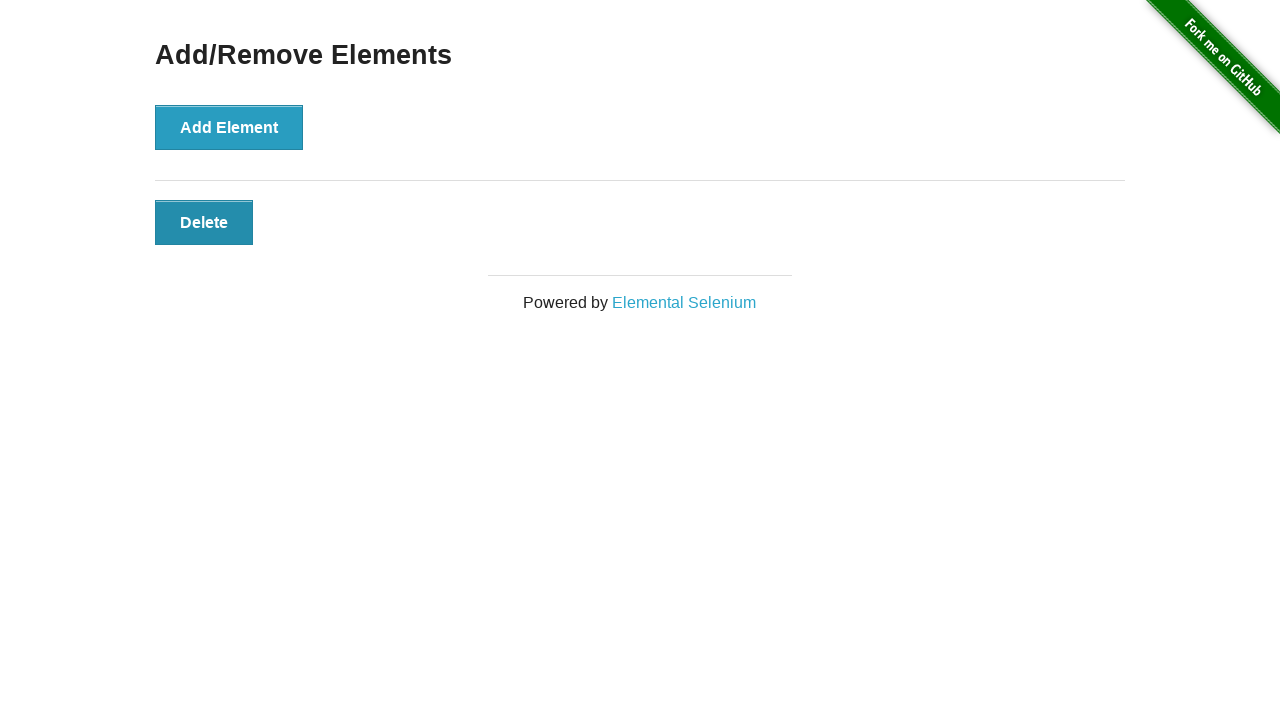

Verified that exactly one delete button remains
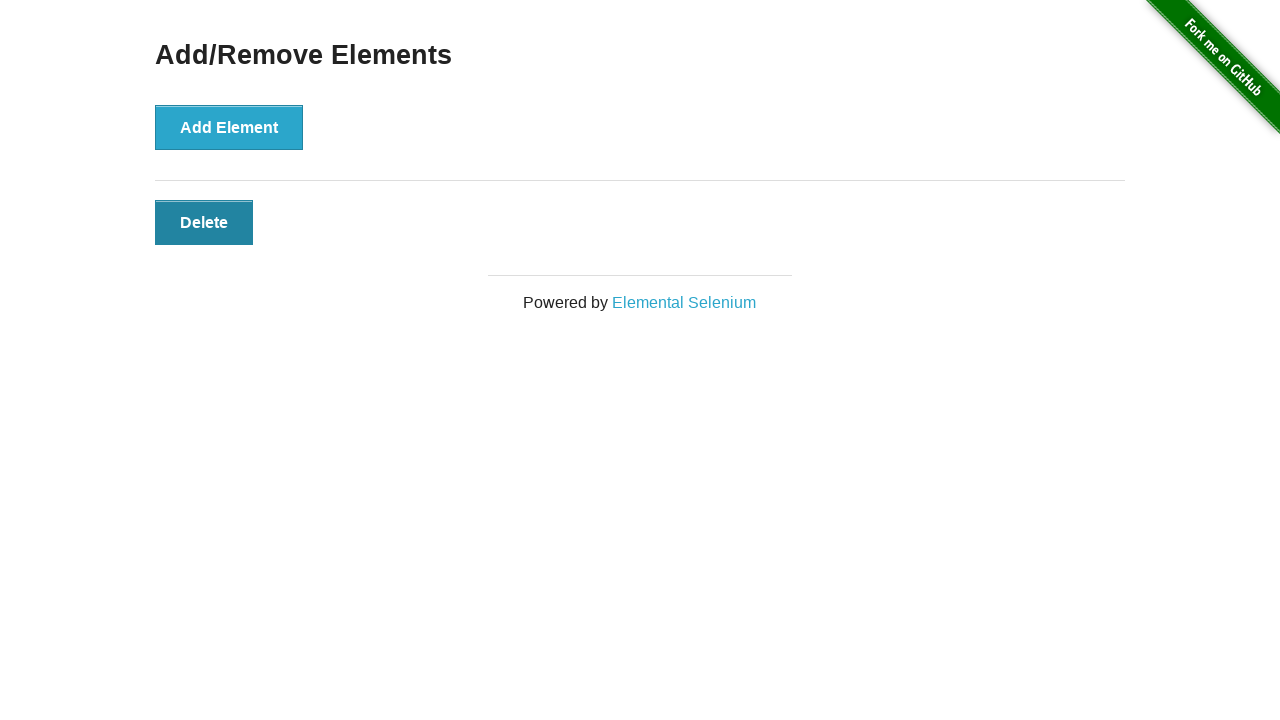

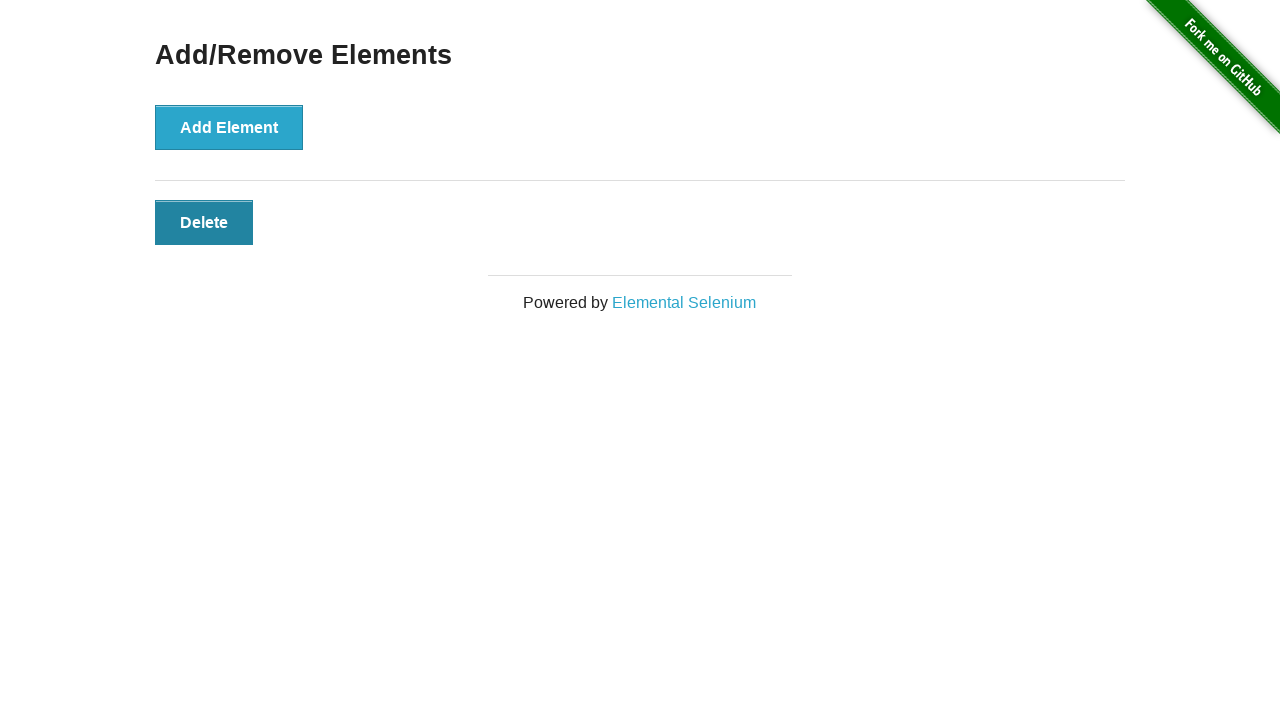